Tests that success alert auto-dismisses after approximately 5 seconds

Starting URL: https://asifarefinbonny.github.io/QuickDial/

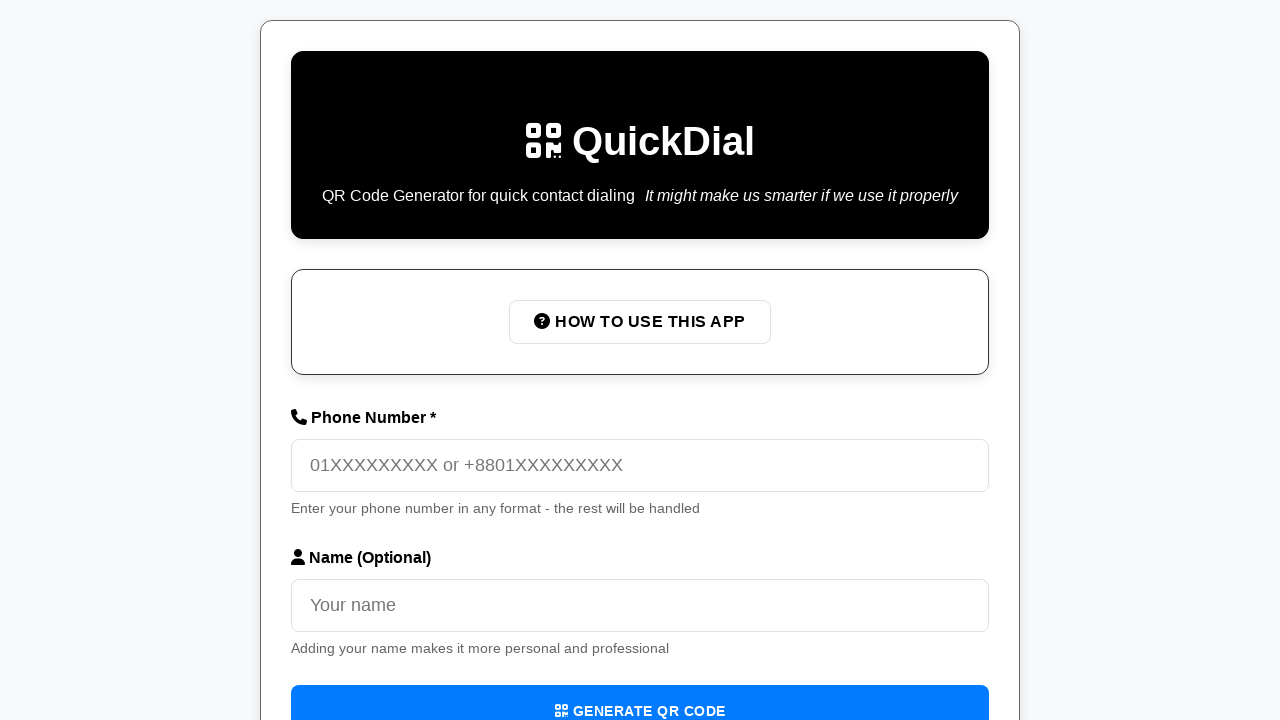

Filled phone number field with '01712345678' on input[placeholder='01XXXXXXXXX or +8801XXXXXXXXX']
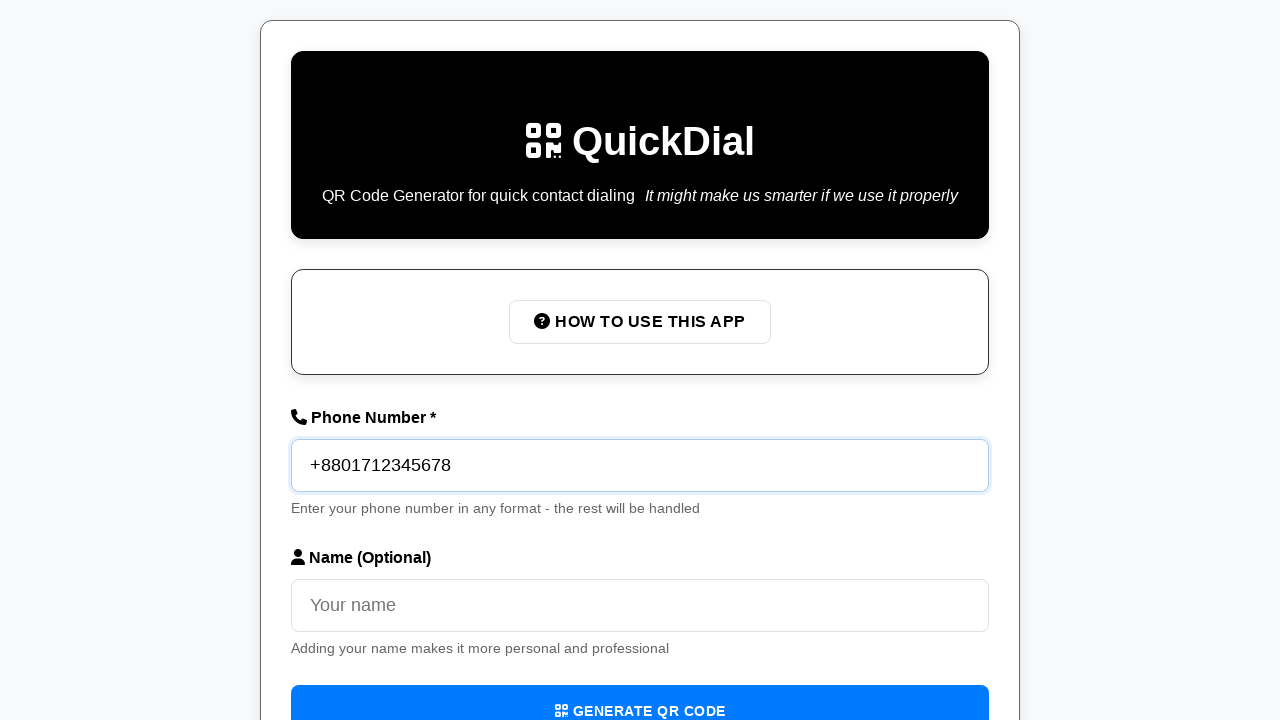

Clicked 'Generate QR Code' button at (640, 694) on internal:role=button[name="Generate QR Code"i]
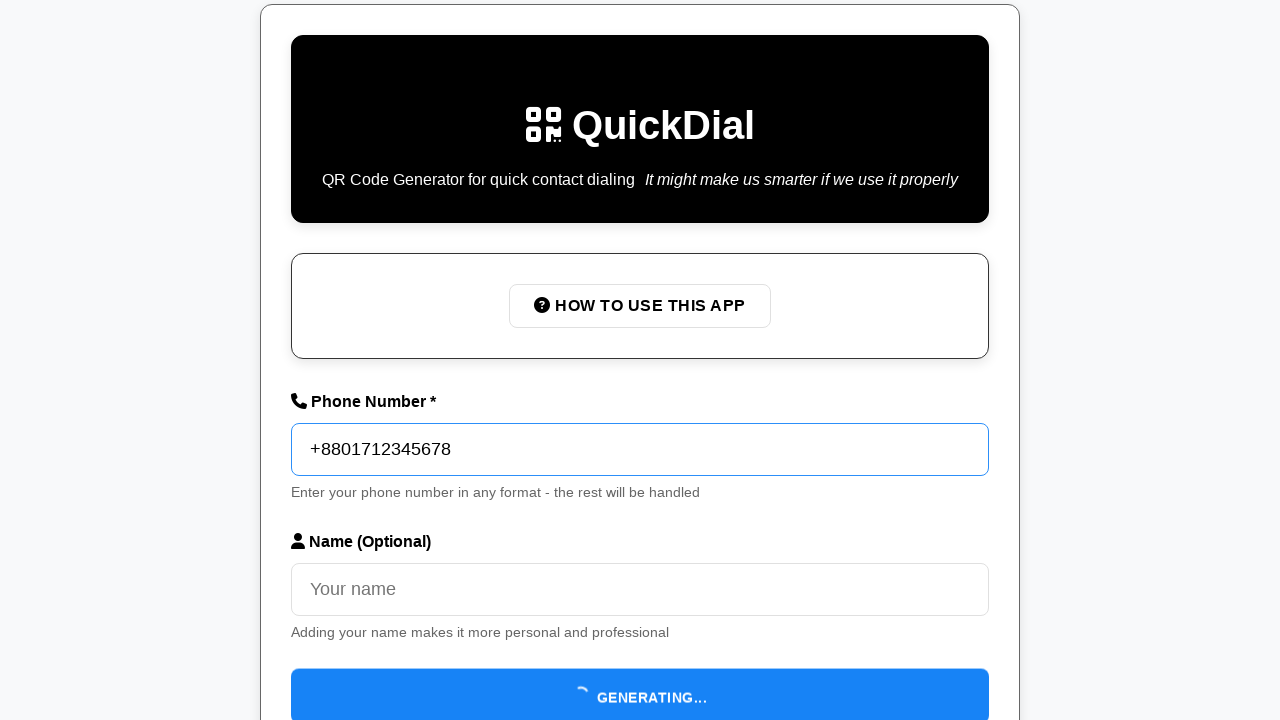

QR Code generation success message appeared
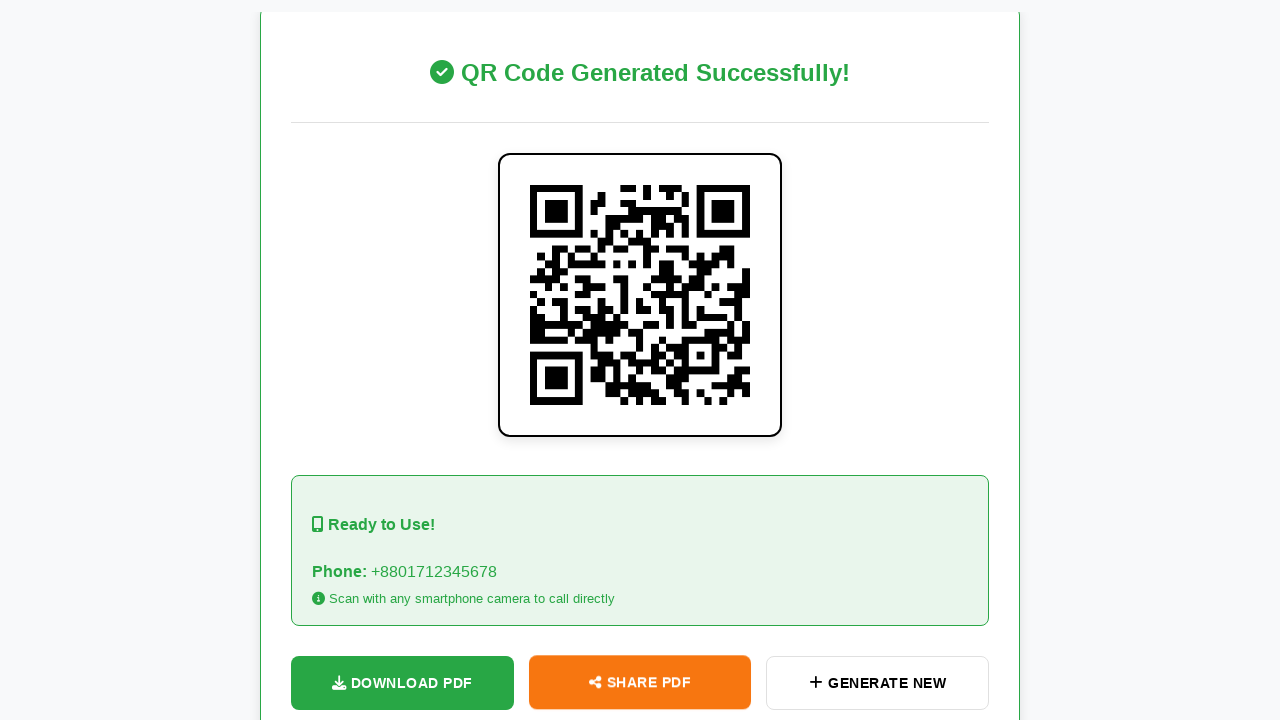

Clicked 'Download PDF' button at (402, 671) on internal:role=button[name="Download PDF"i]
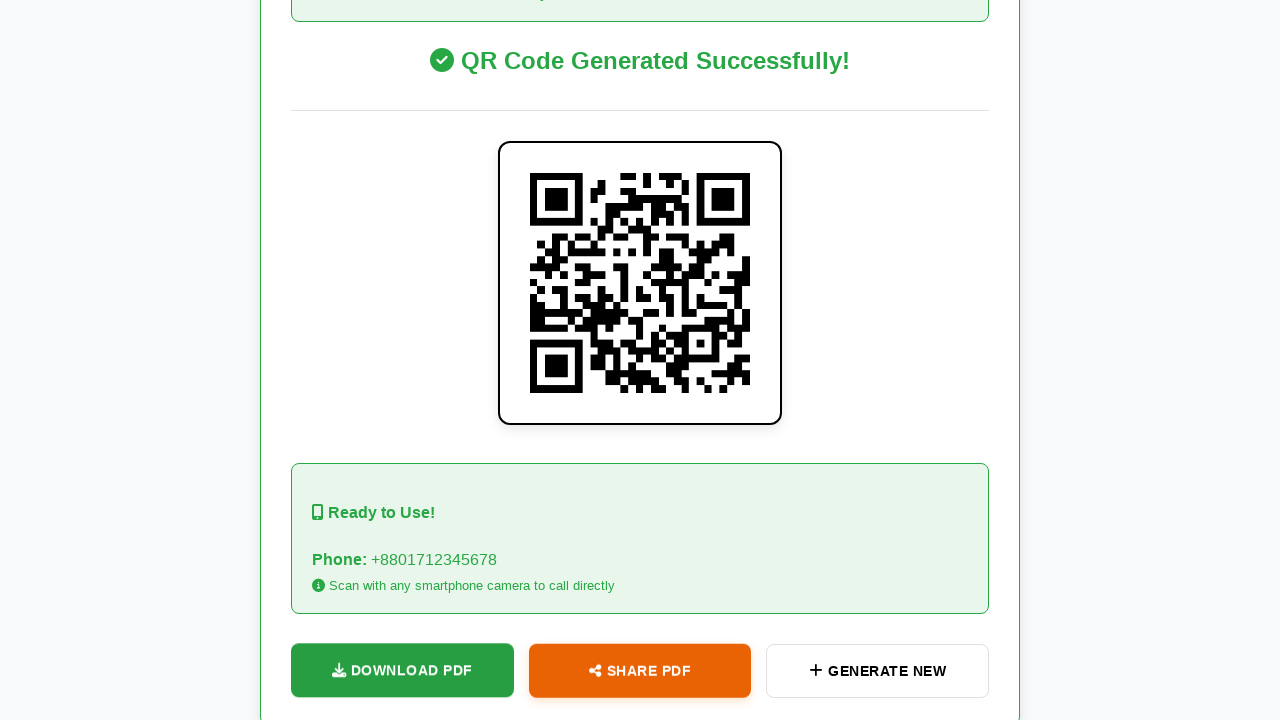

Success alert 'PDF downloaded successfully!' appeared
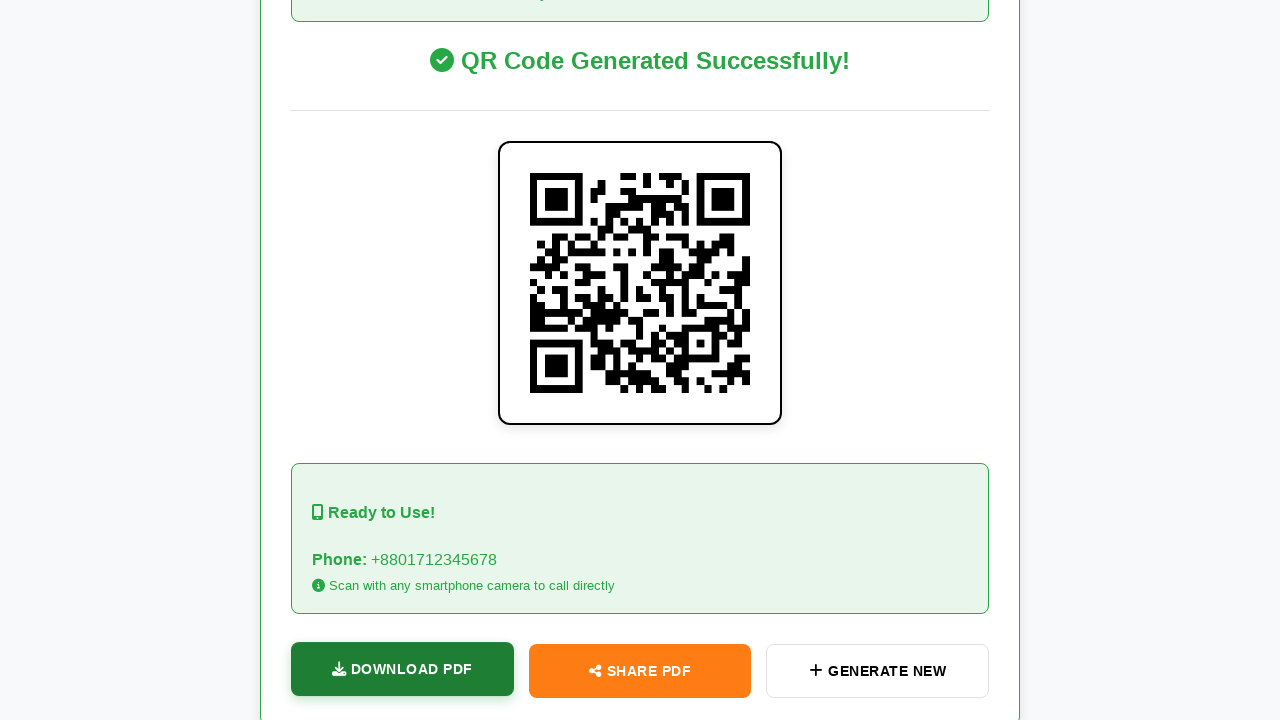

Success alert auto-dismissed after approximately 5 seconds
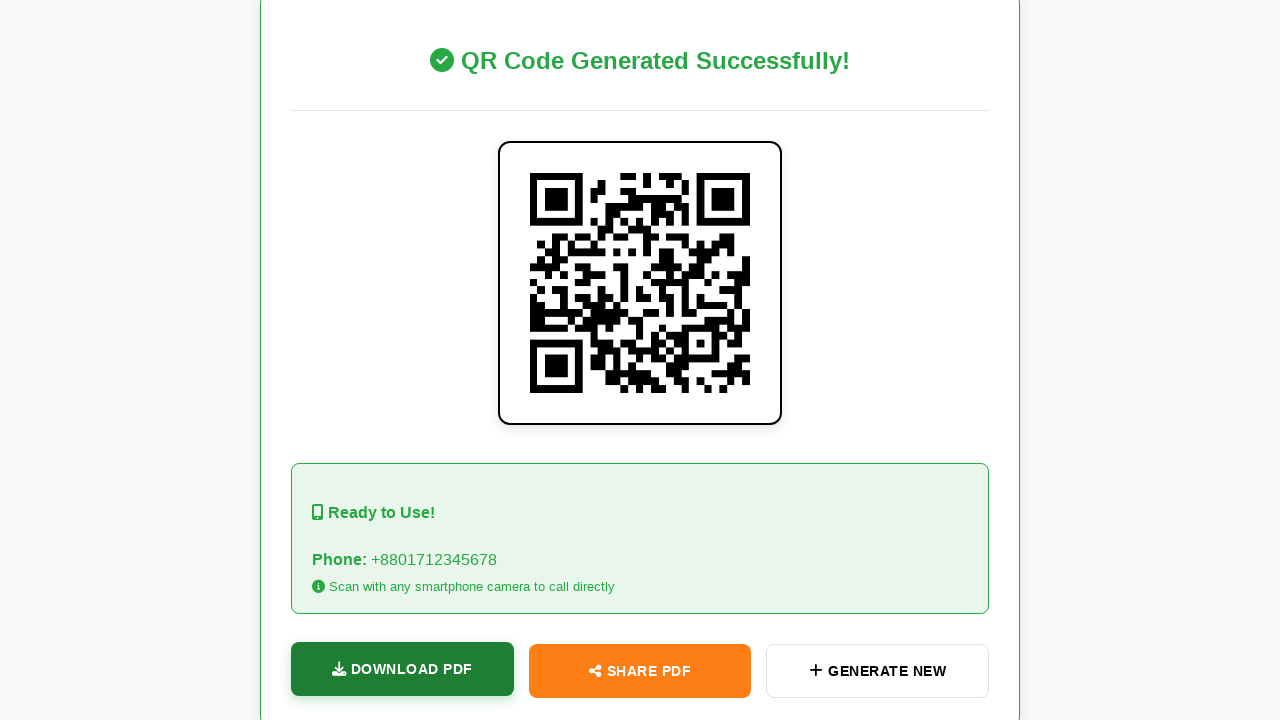

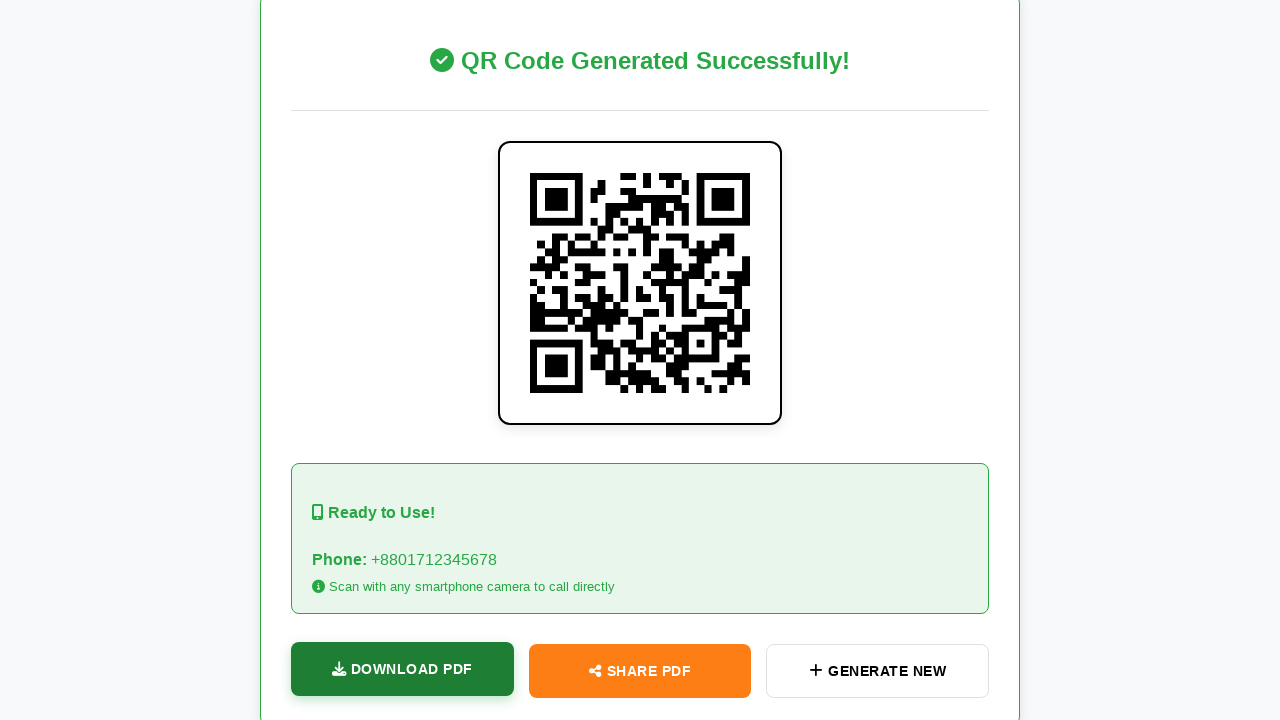